Tests contact form field validation by filling in fields with invalid data (empty forename, invalid email format, empty message) and checking for validation errors.

Starting URL: http://jupiter.cloud.planittesting.com

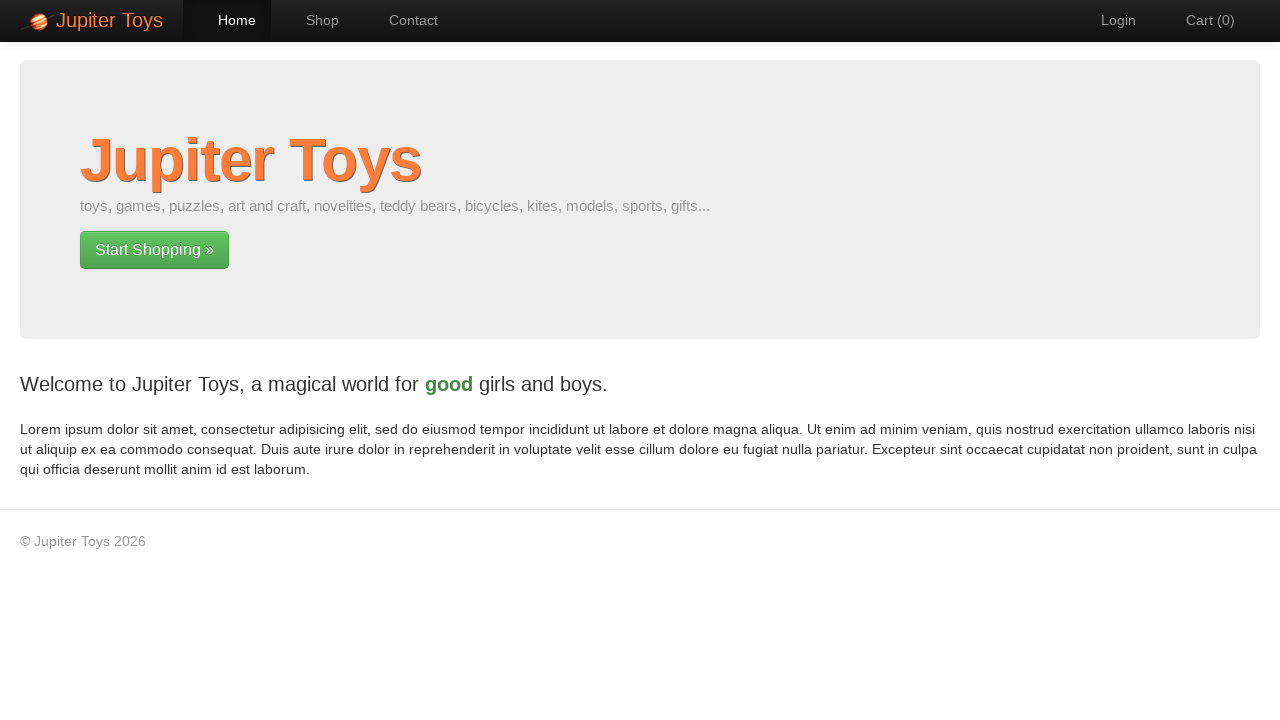

Clicked on Contact navigation link at (404, 20) on #nav-contact
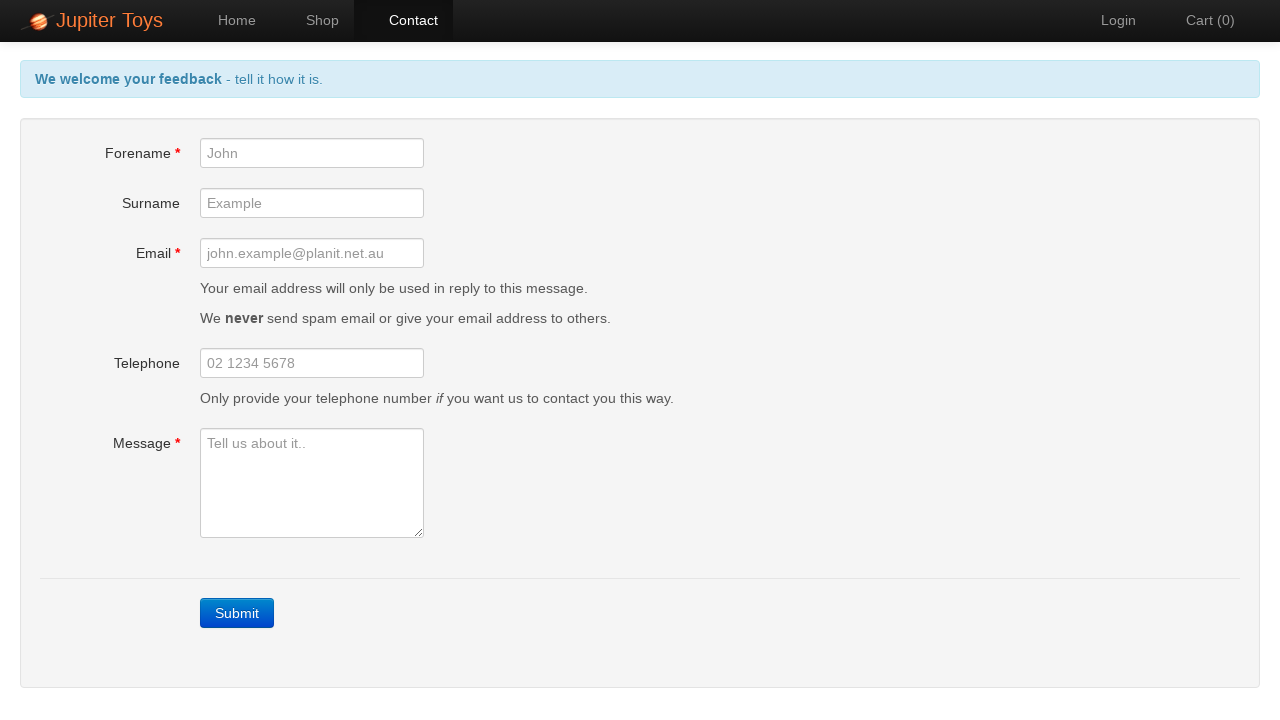

Submit button became visible
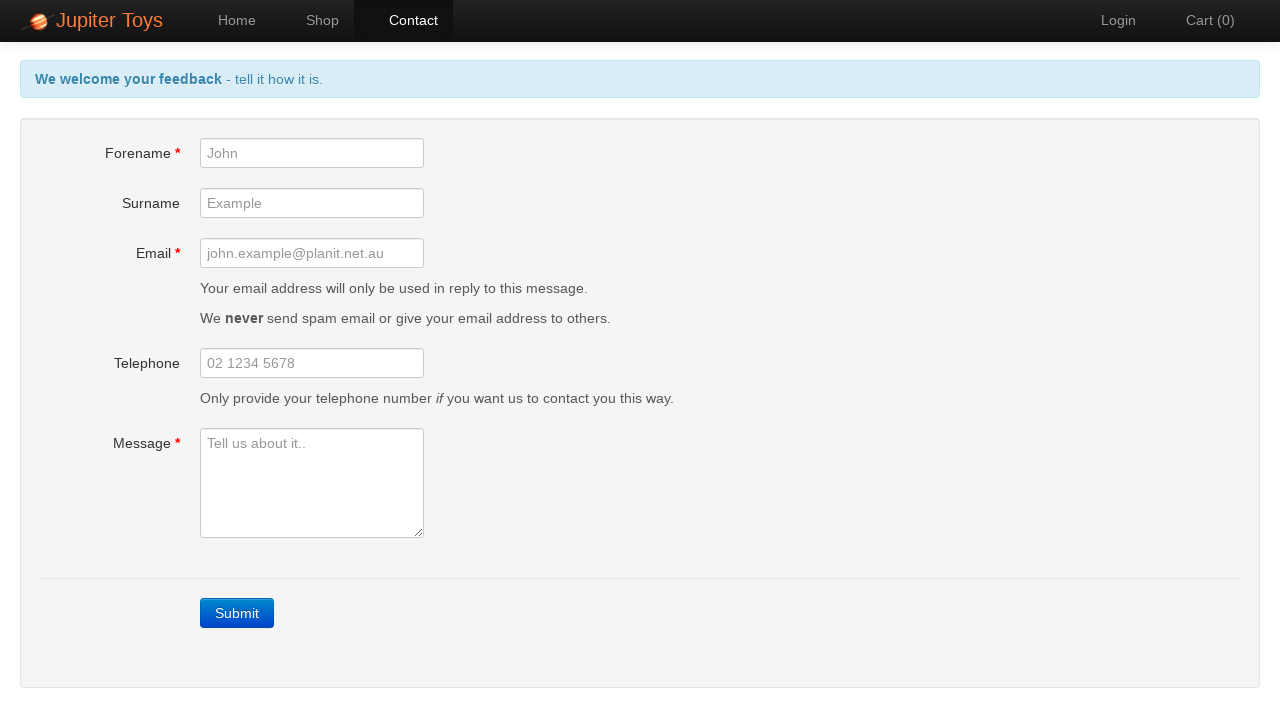

Filled forename field with empty value on #forename
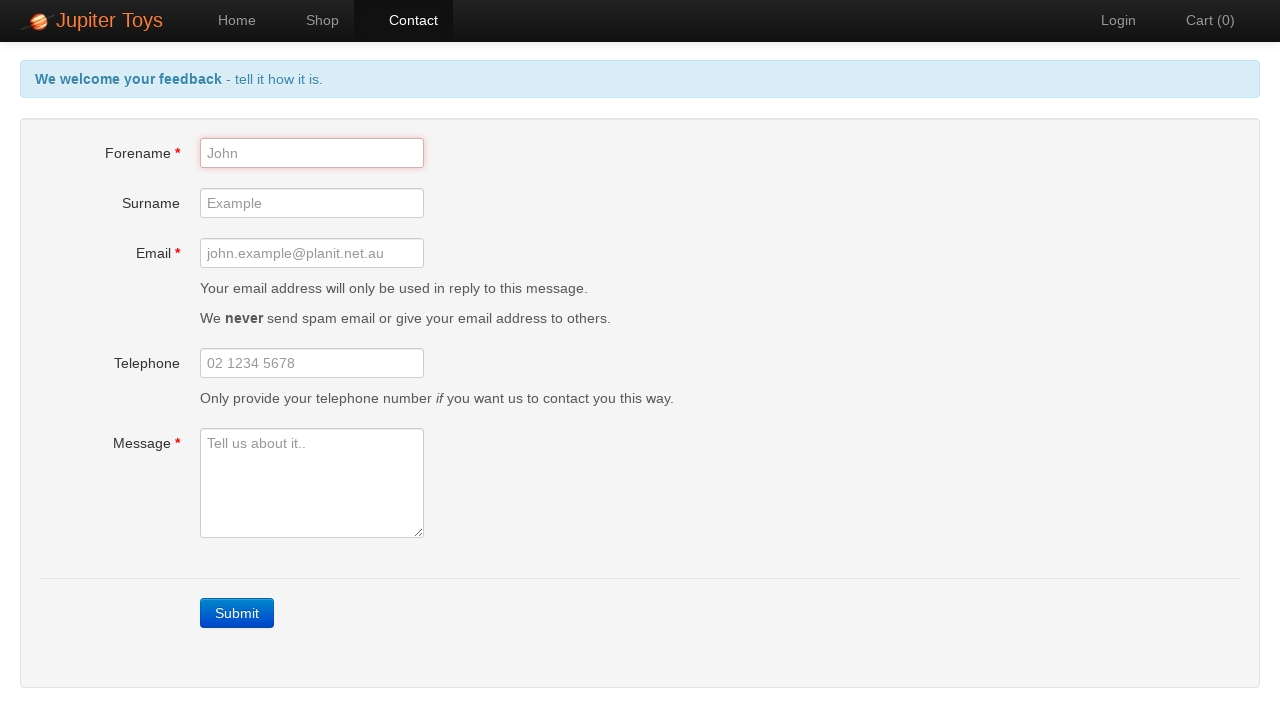

Filled email field with invalid email format on #email
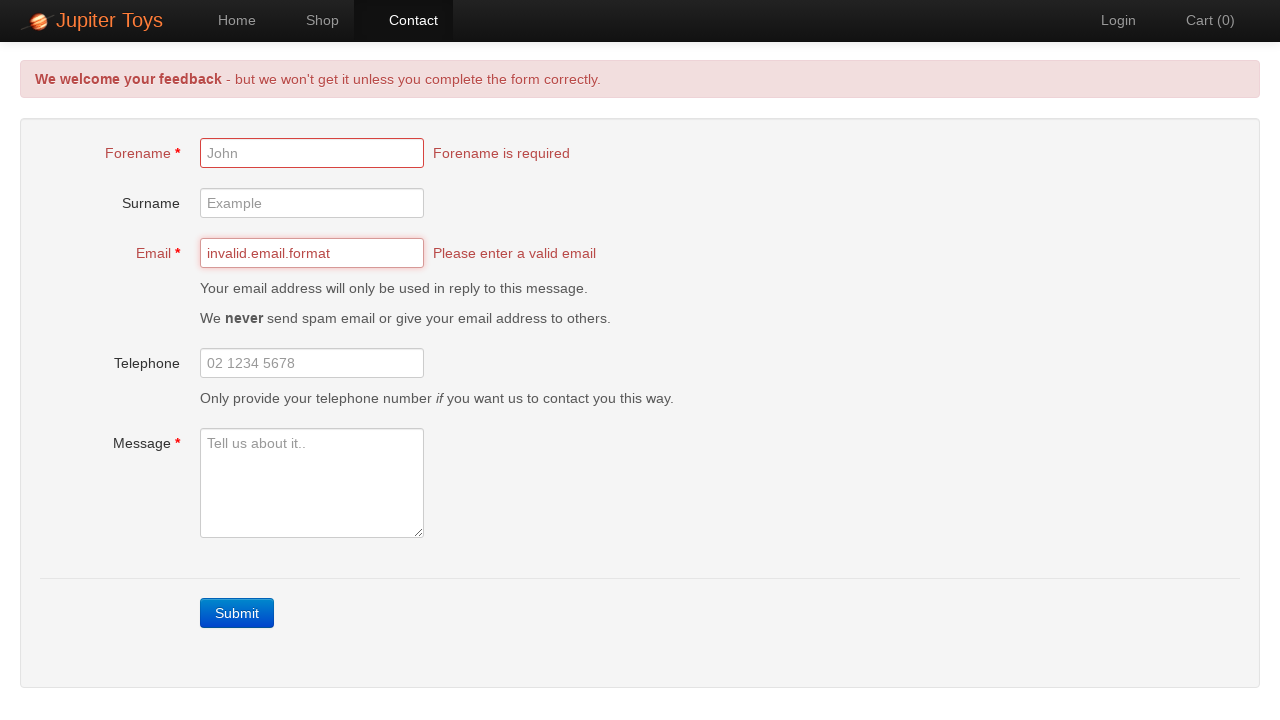

Filled message field with empty value on #message
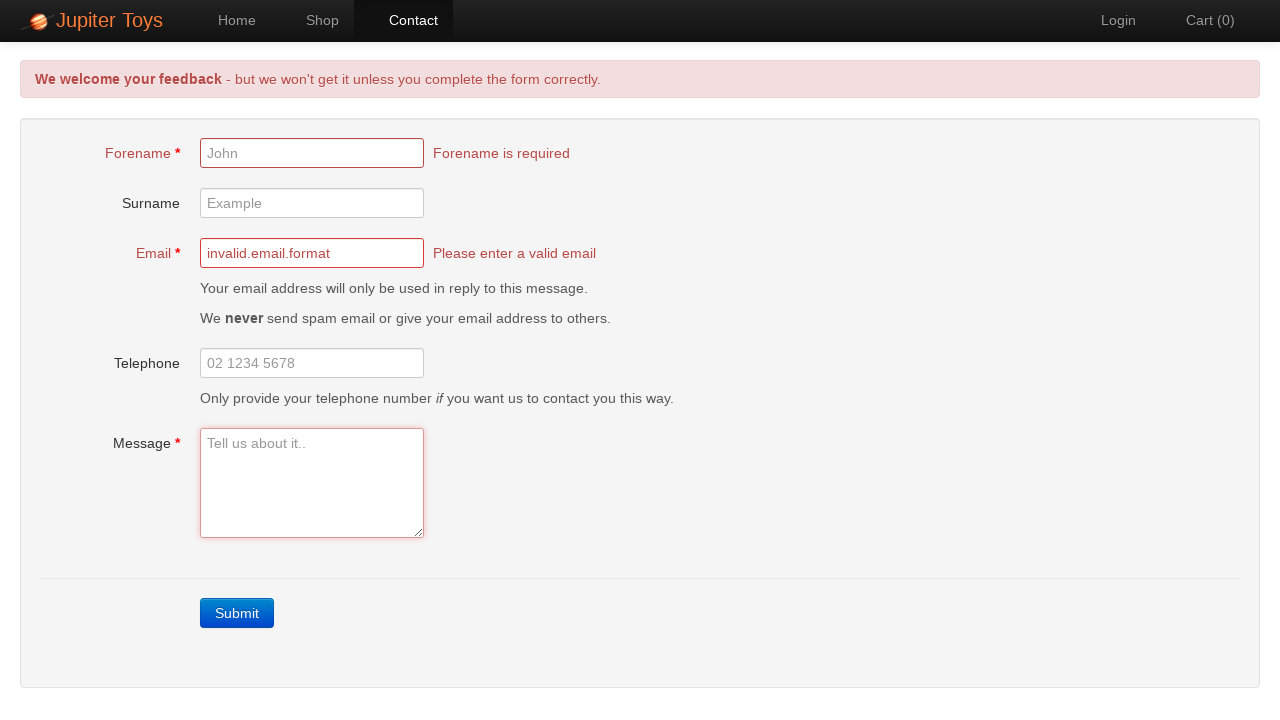

Waited for validation processing to complete
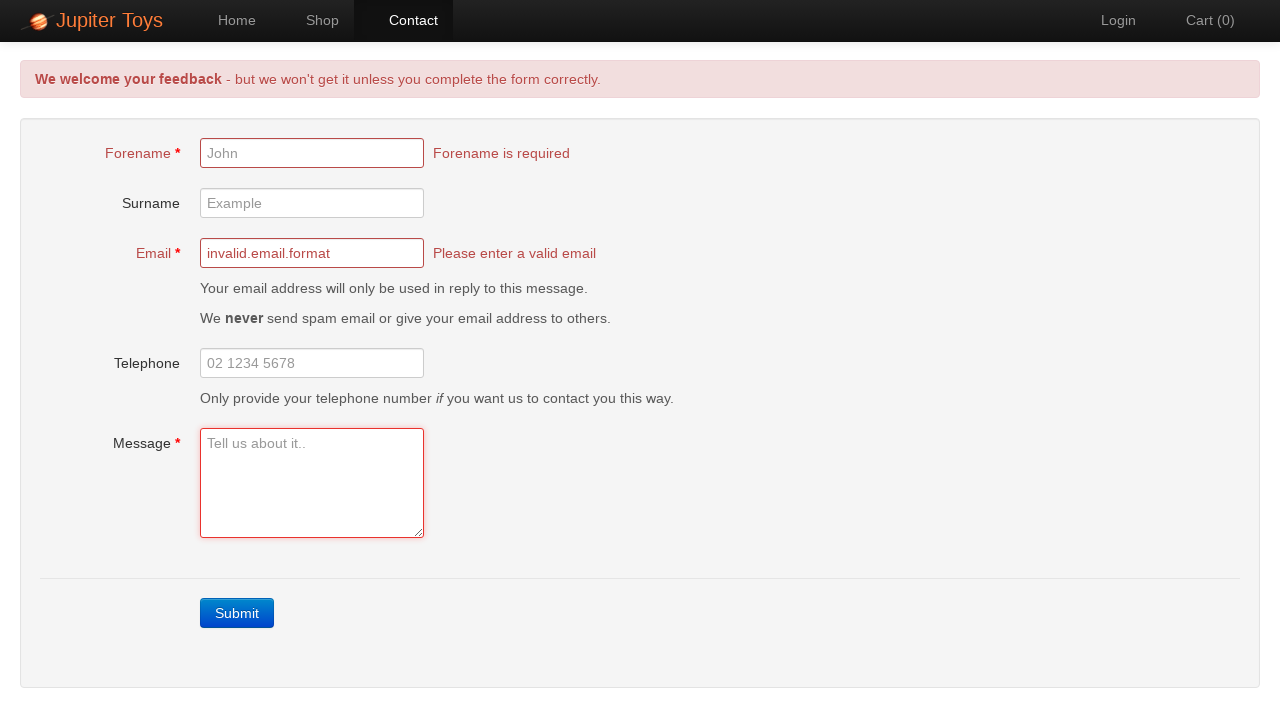

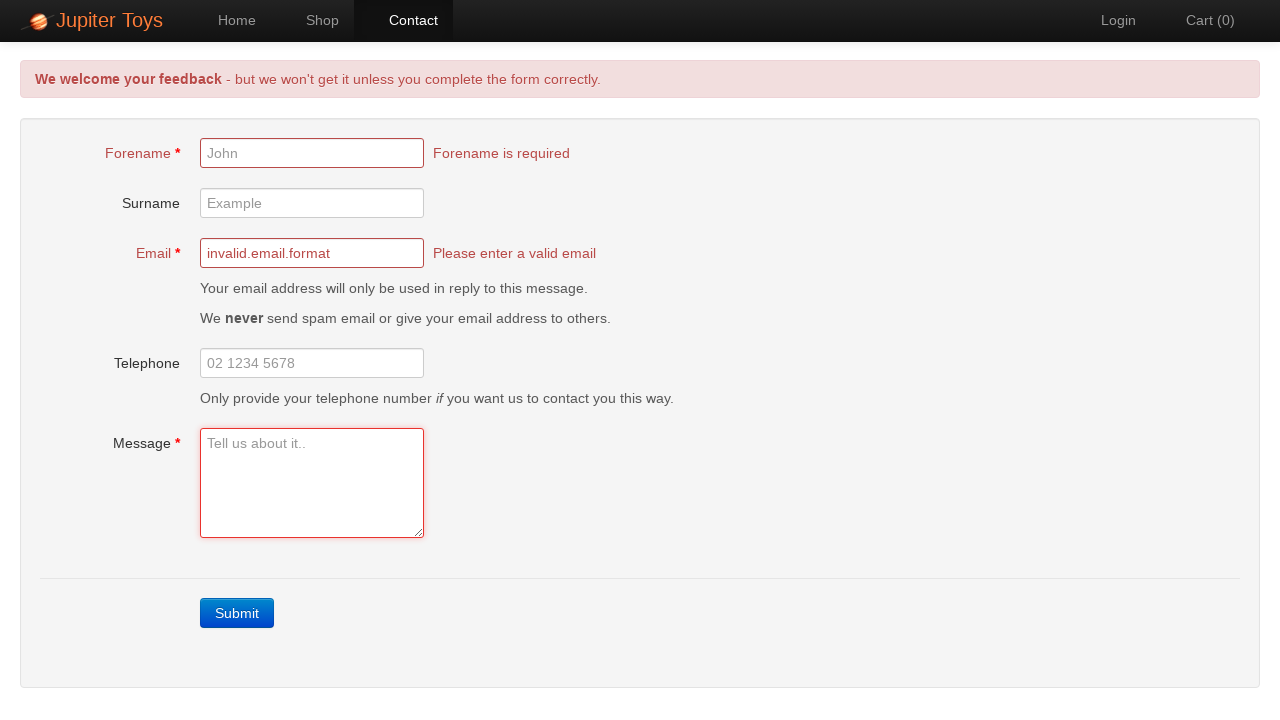